Navigates to Trivago homepage and verifies that links are present on the page by finding all anchor elements.

Starting URL: https://www.trivago.in/

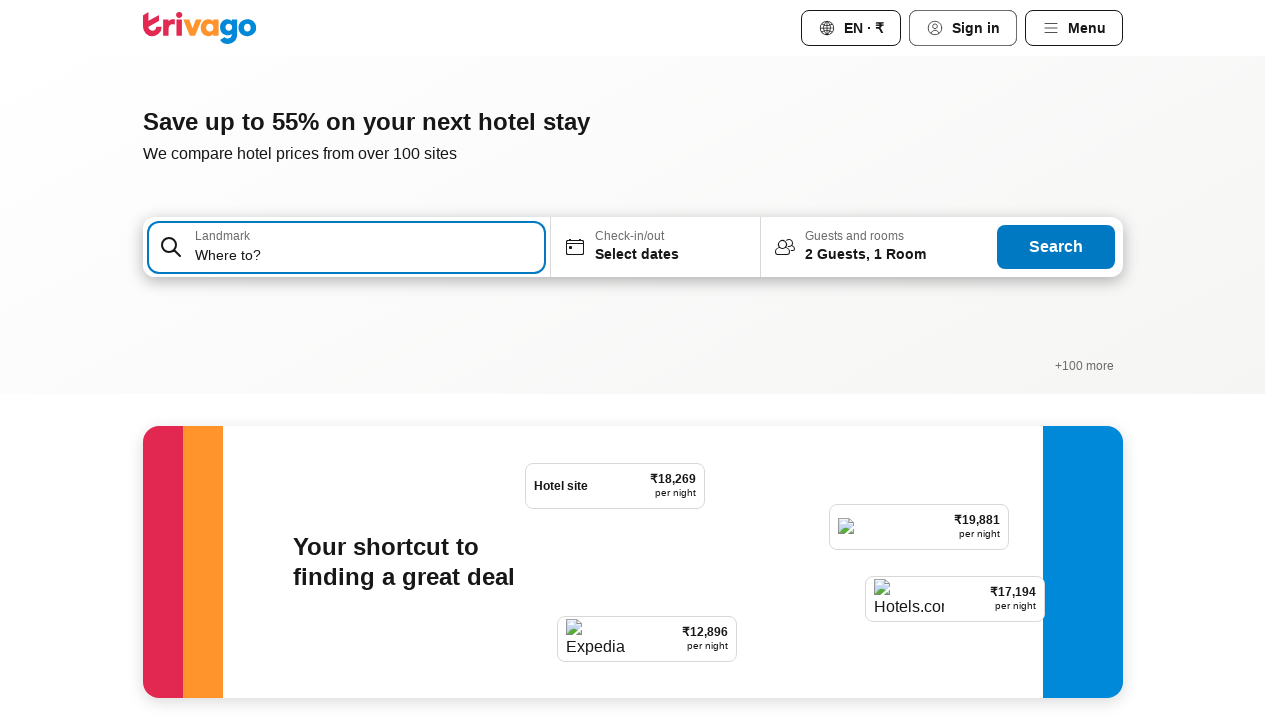

Navigated to Trivago homepage
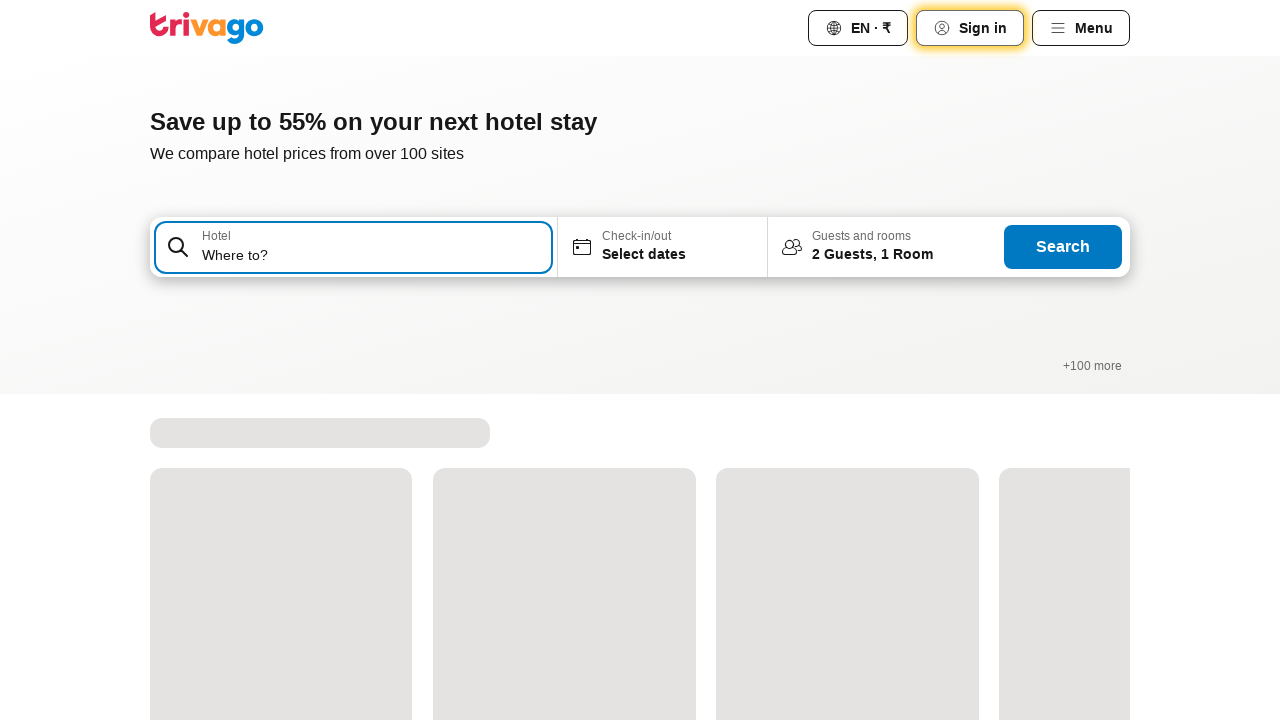

Page loaded and DOM content ready
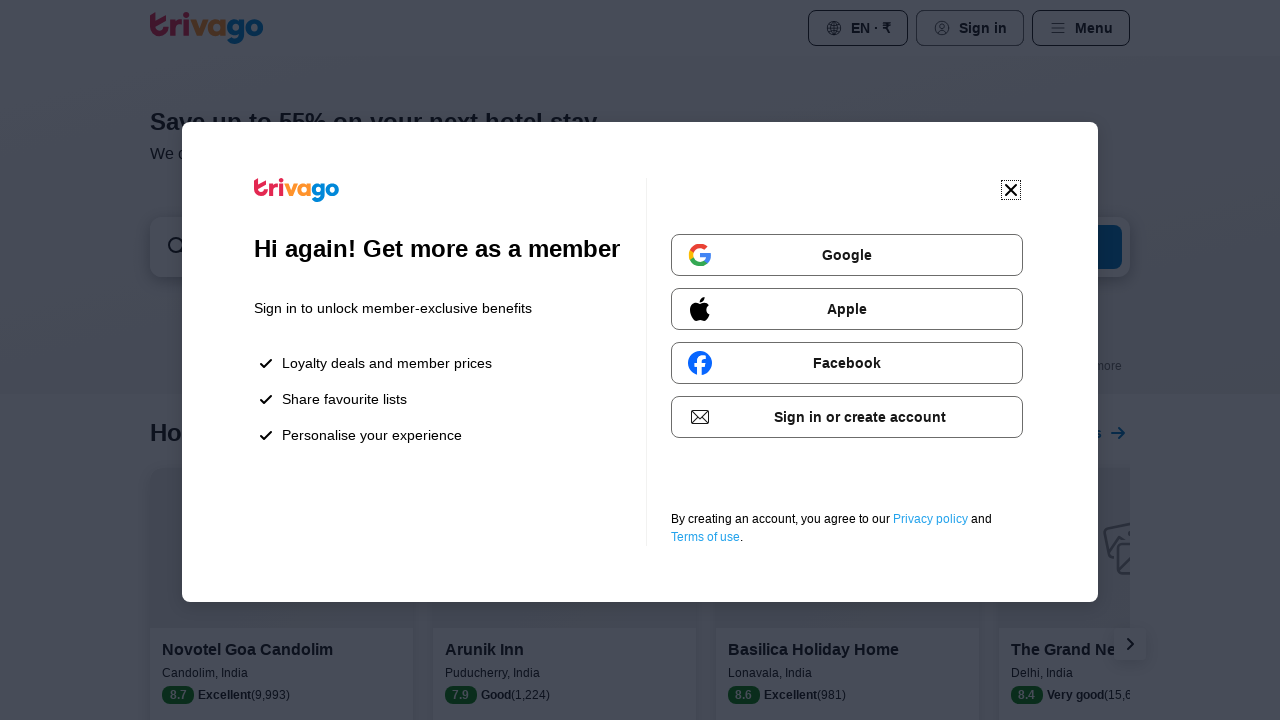

Found all anchor elements on the page
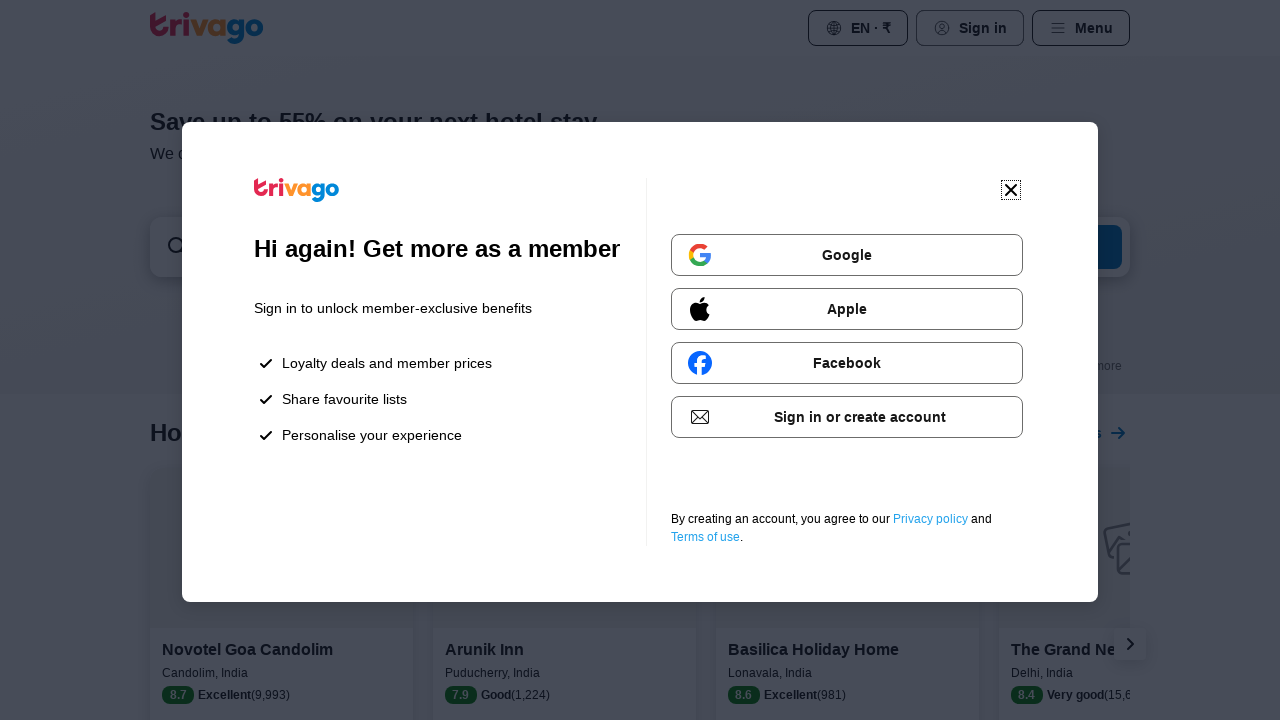

Verified that links are present on the page - total count: 367
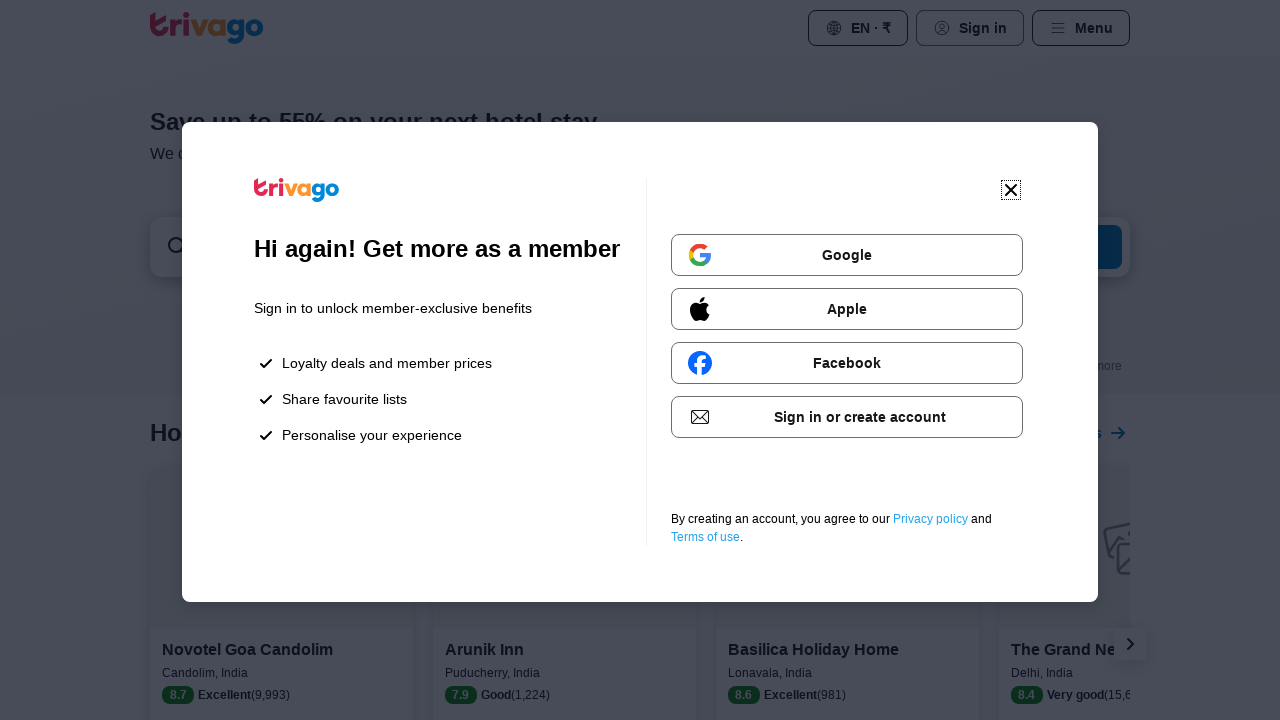

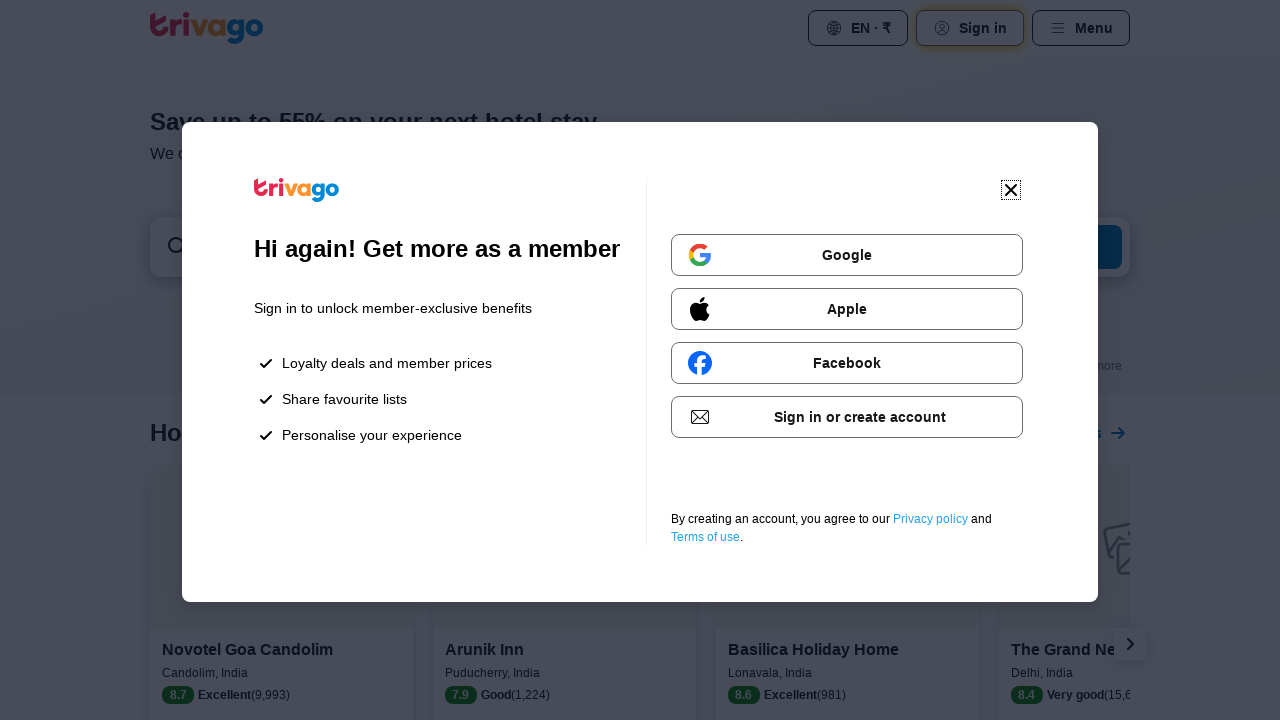